Tests the search functionality on python.org by entering "pycon" in the search box and submitting the search form to verify results are returned.

Starting URL: http://www.python.org

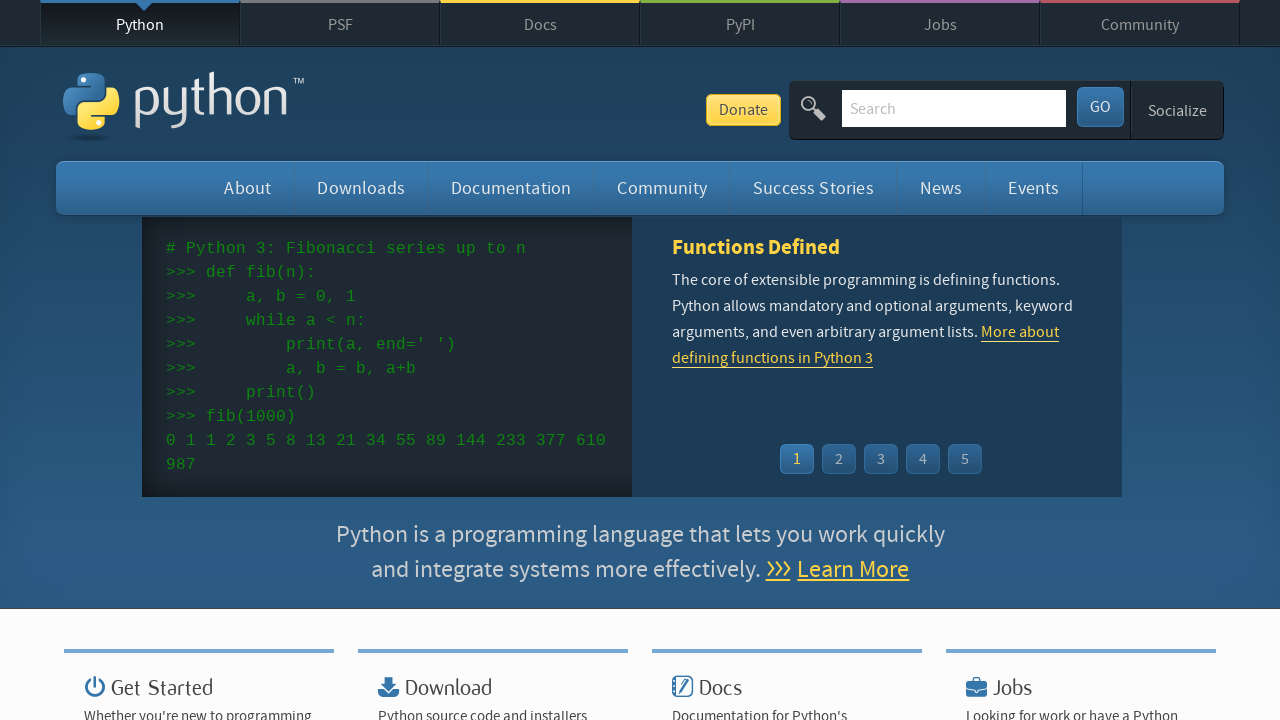

Verified 'Python' is in page title
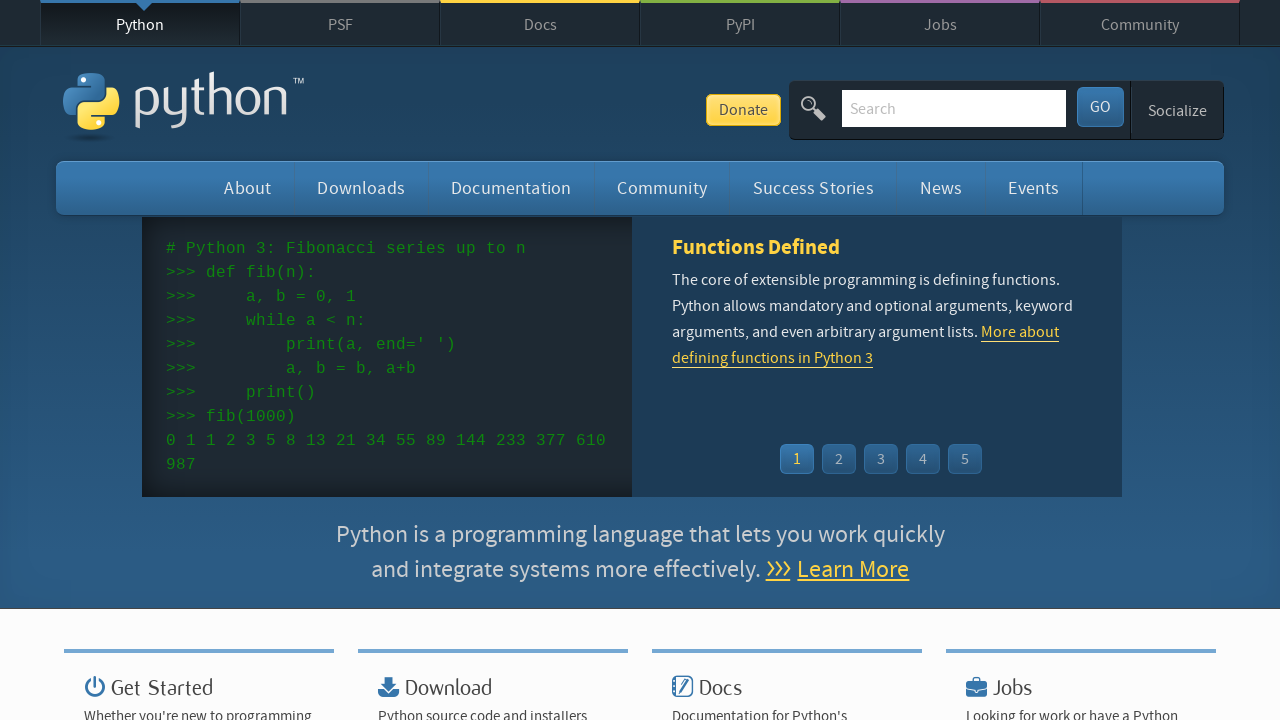

Located search box element
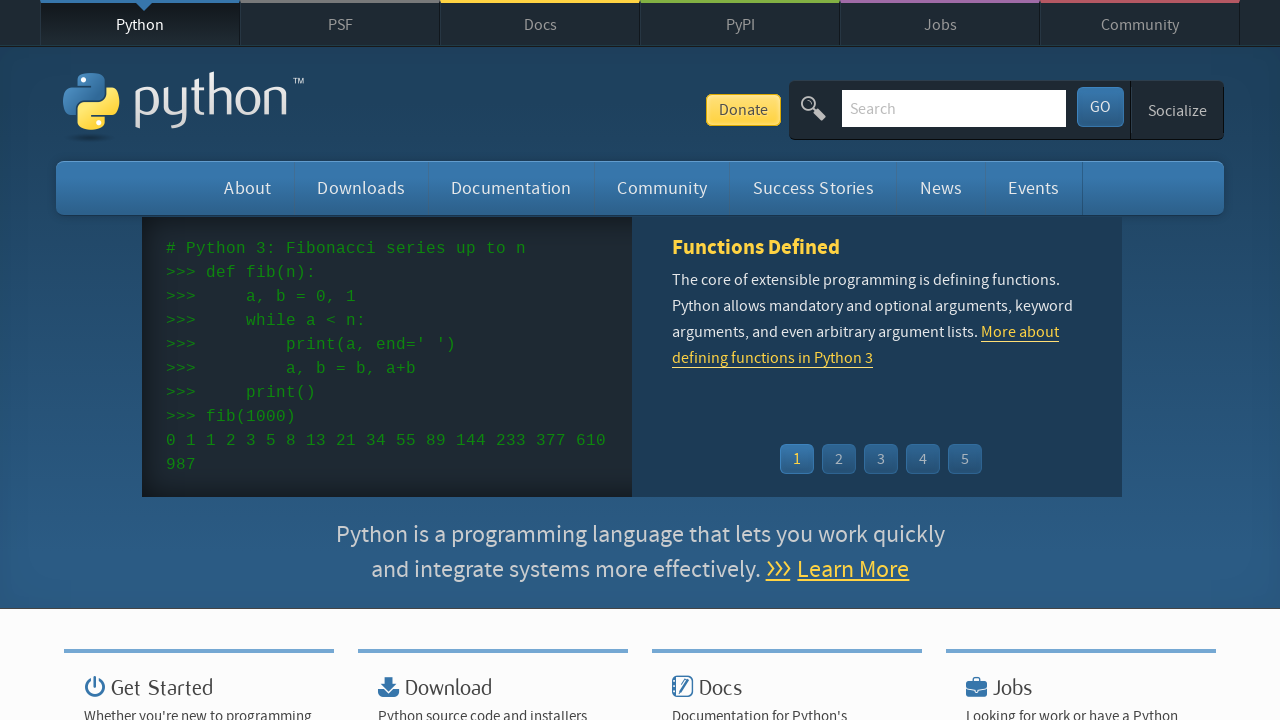

Cleared search box on input[name='q']
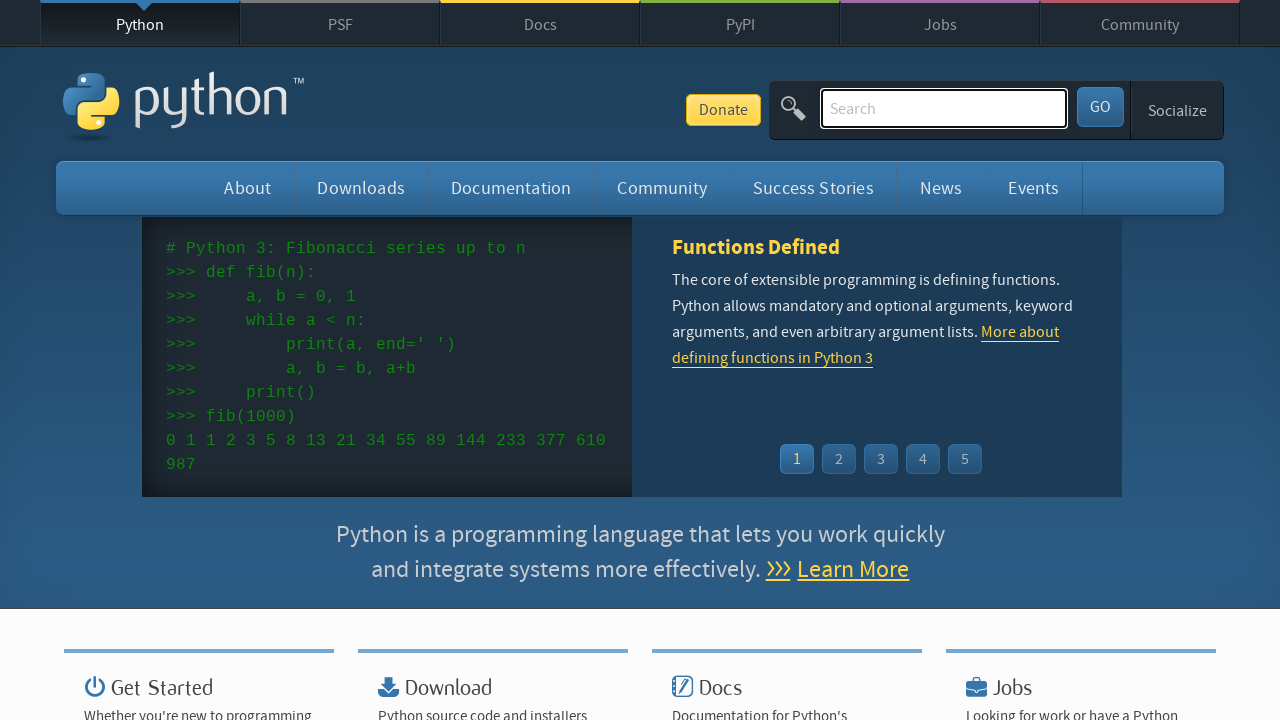

Filled search box with 'pycon' on input[name='q']
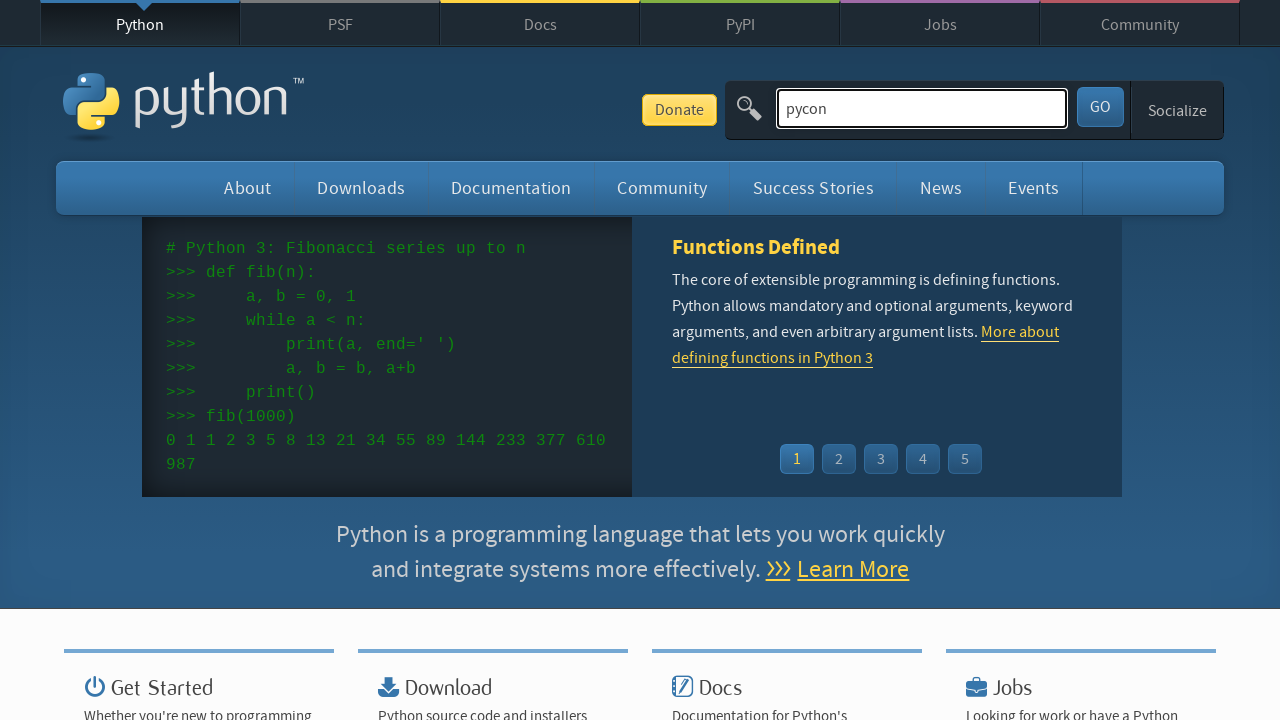

Pressed Enter to submit search on input[name='q']
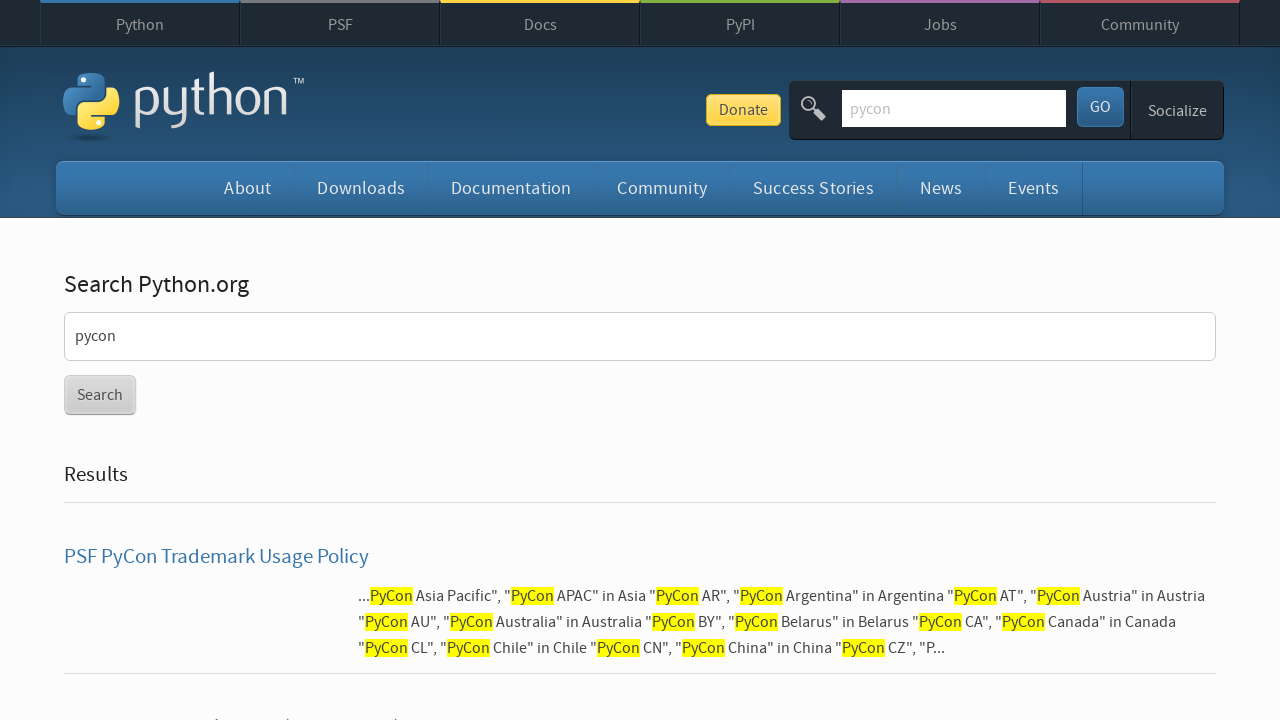

Waited for page to reach networkidle state
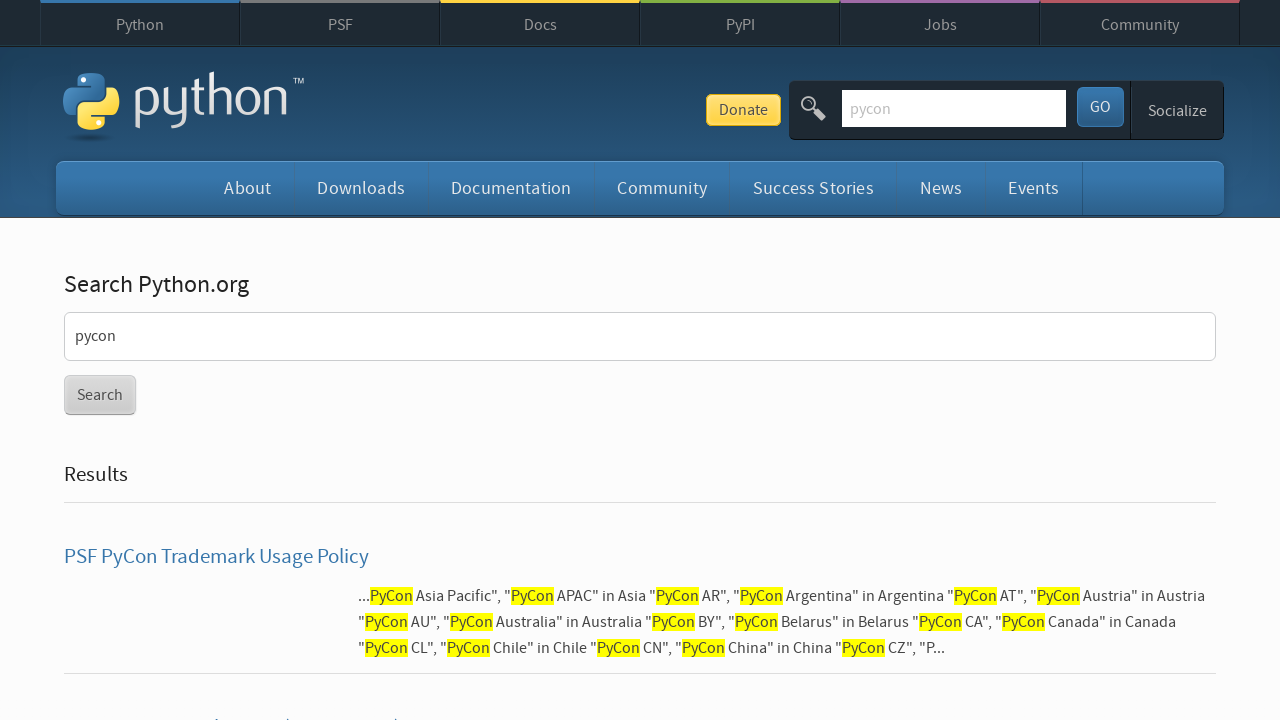

Verified search results were returned (no 'No results found' message)
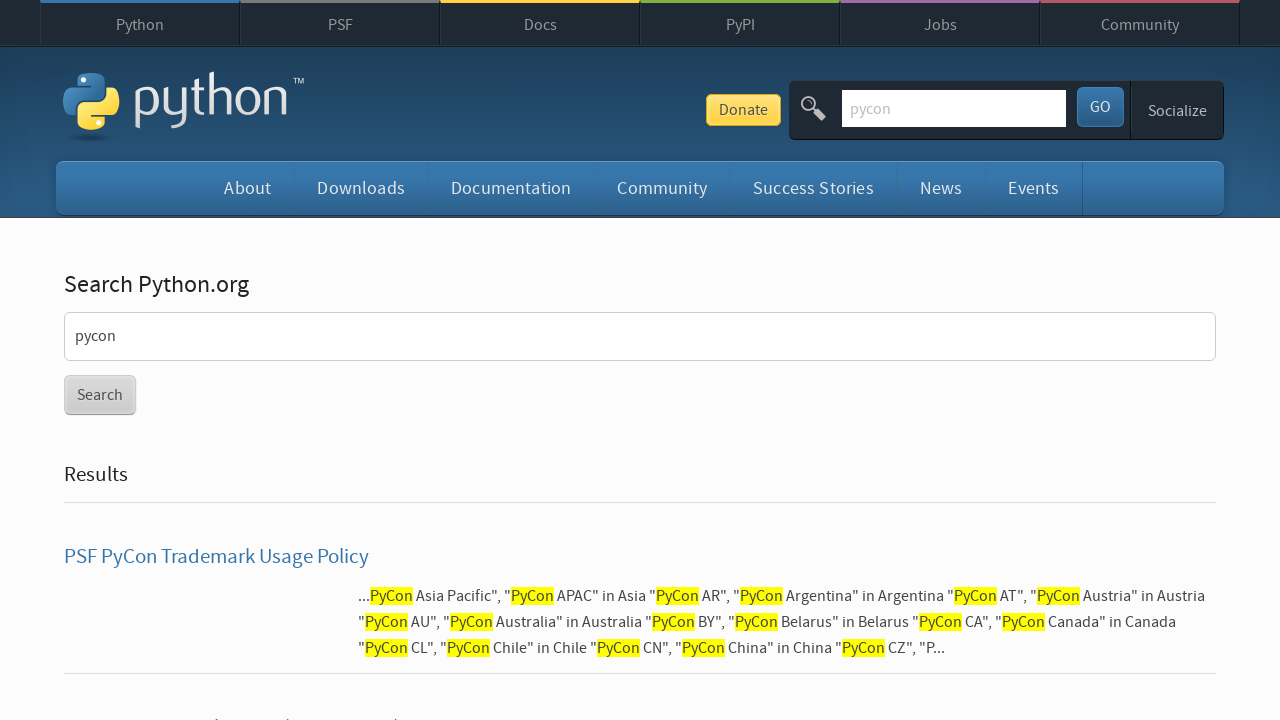

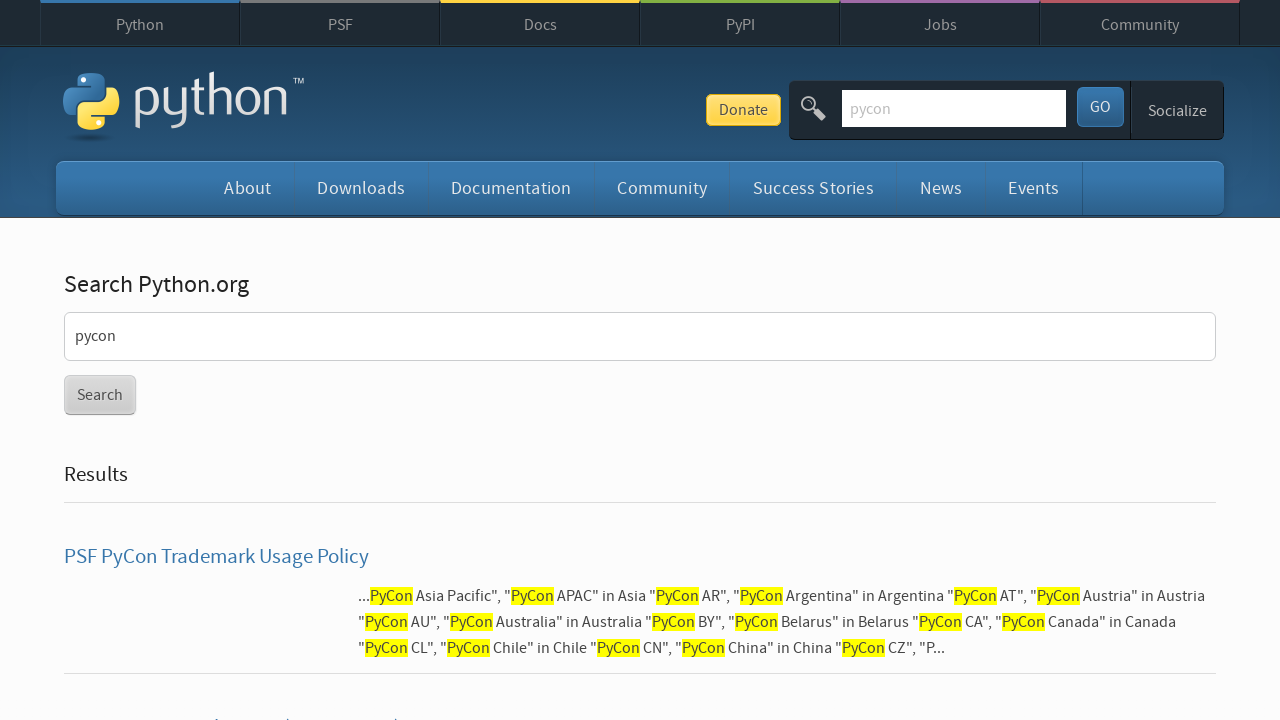